Tests product search functionality on IGP.com by searching for "polo Men" in the search bar

Starting URL: https://www.igp.com

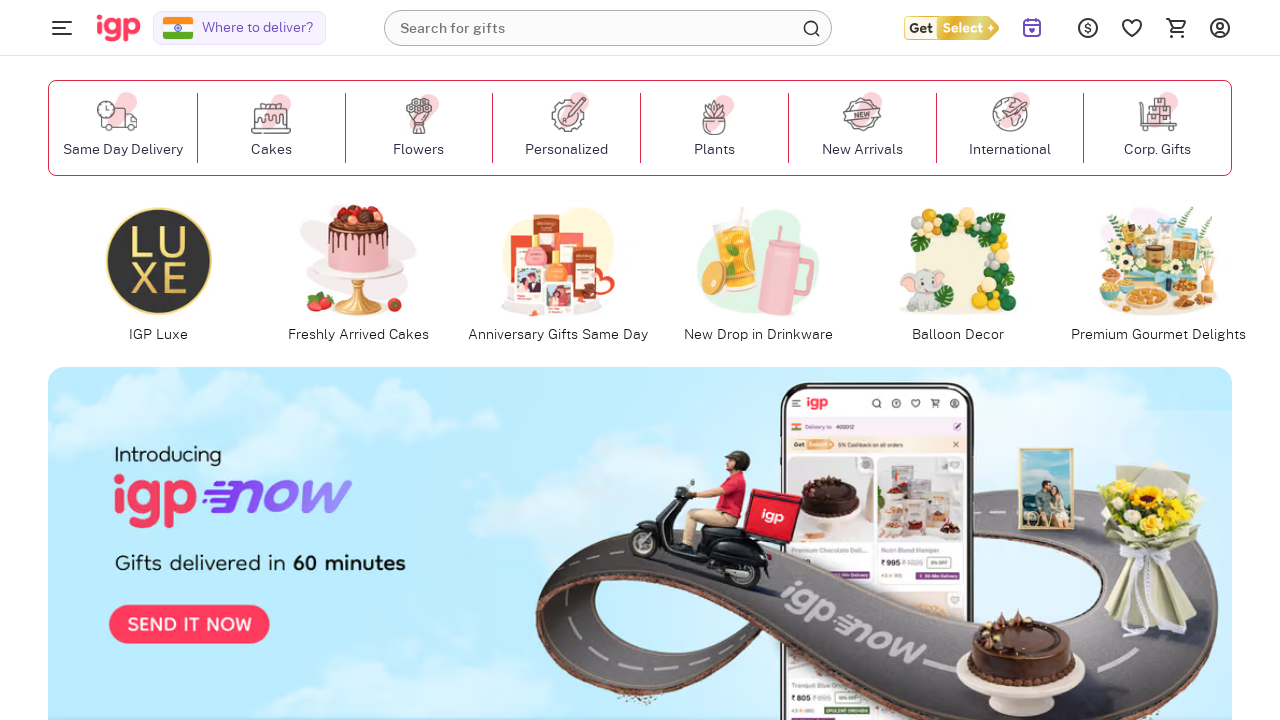

Entered 'polo Men' in the search bar on (//input[@type='text'])[1]
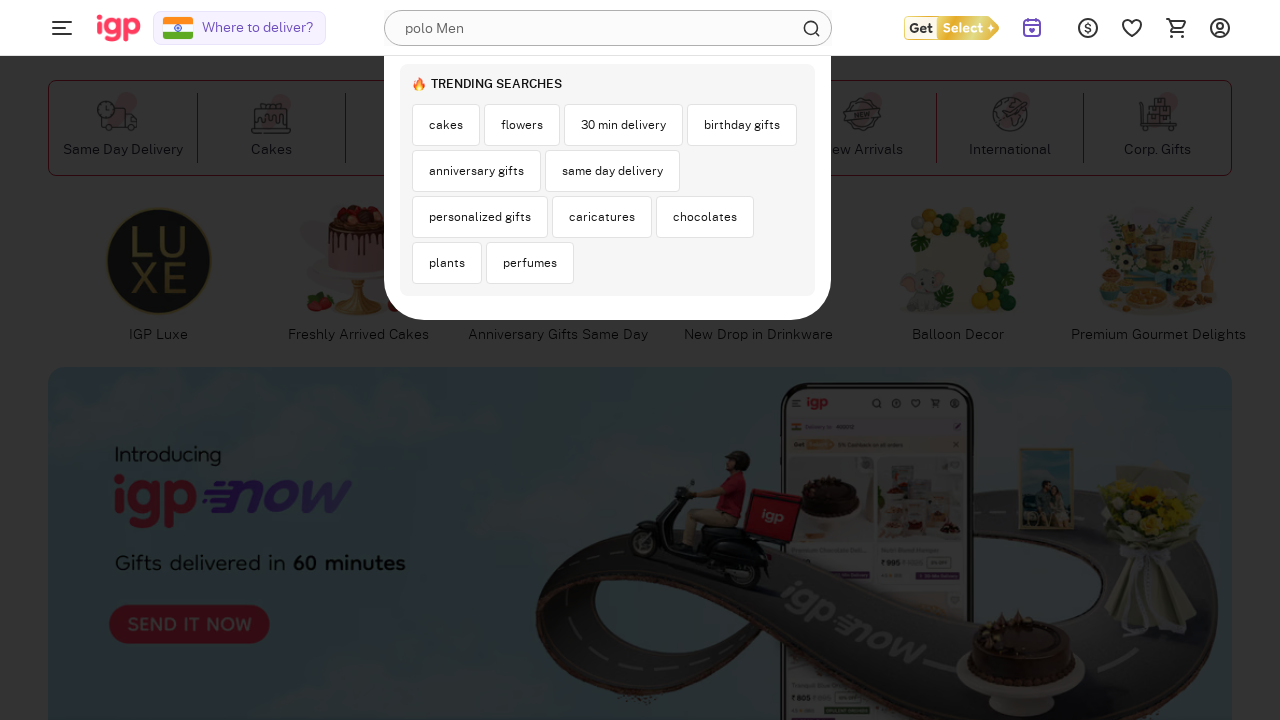

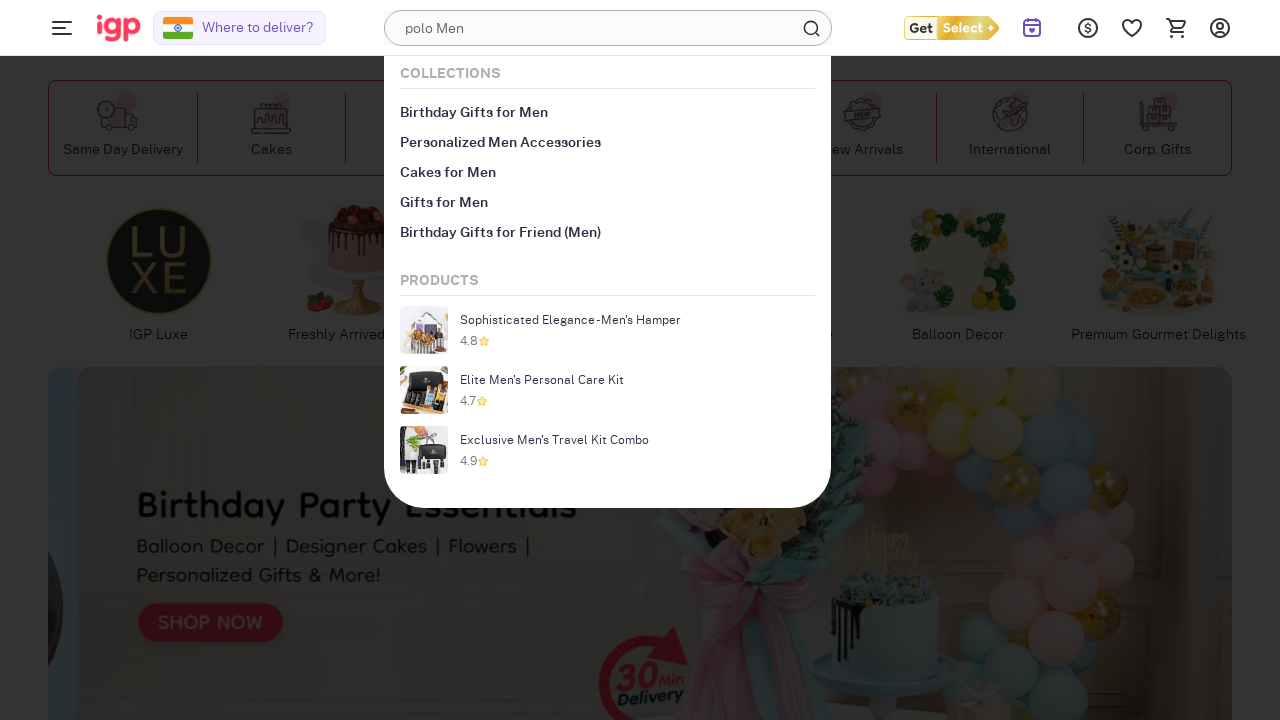